Tests that new todo items are appended to the bottom of the list by creating 3 items and verifying the count

Starting URL: https://demo.playwright.dev/todomvc

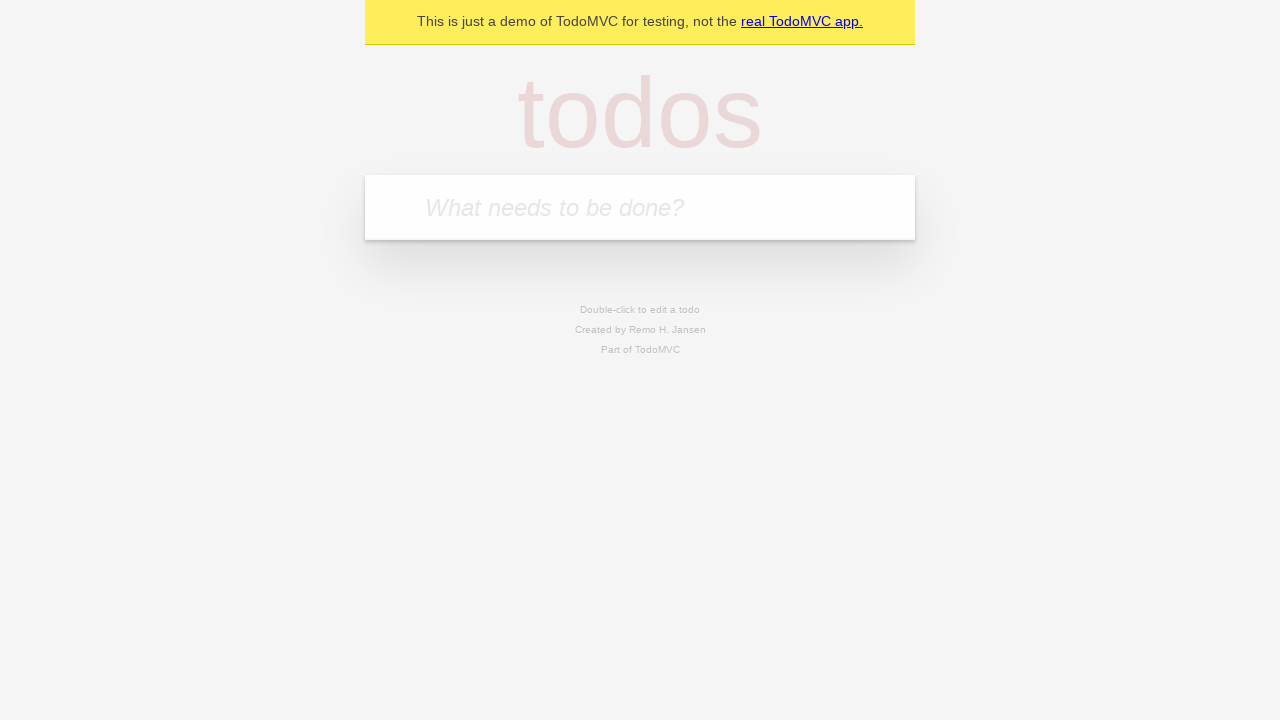

Filled todo input with 'buy some cheese' on internal:attr=[placeholder="What needs to be done?"i]
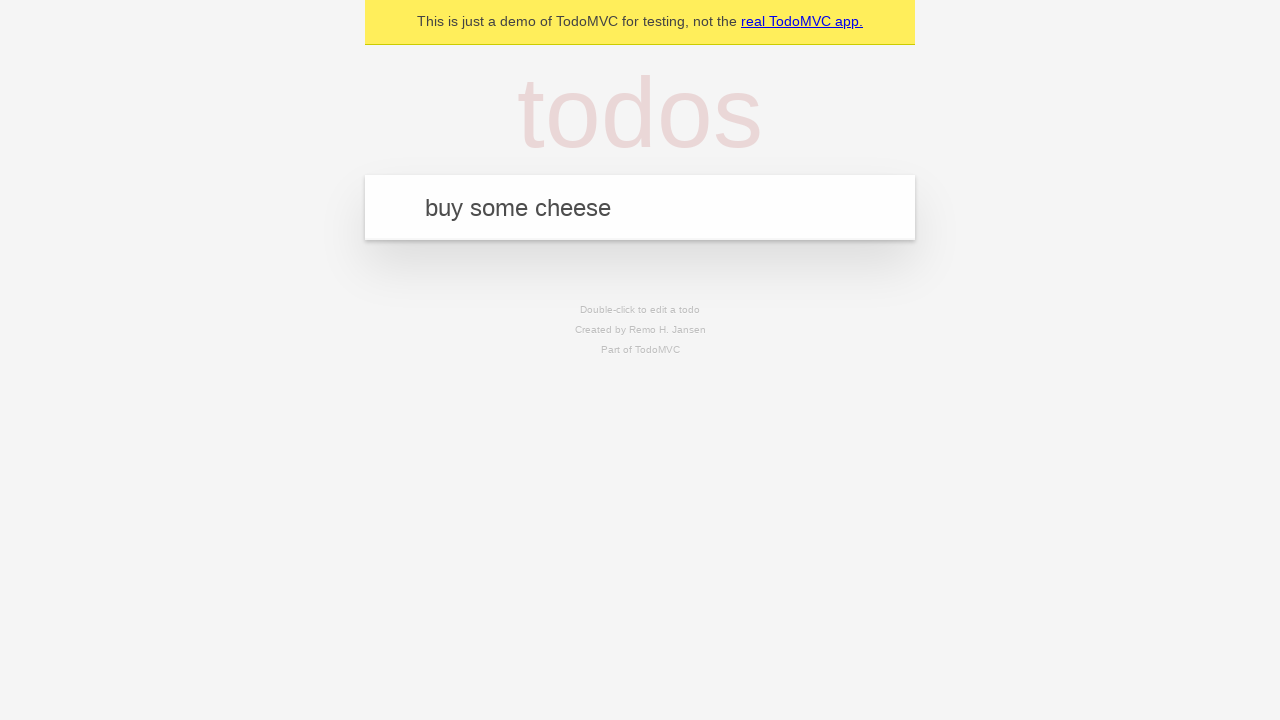

Pressed Enter to create first todo item on internal:attr=[placeholder="What needs to be done?"i]
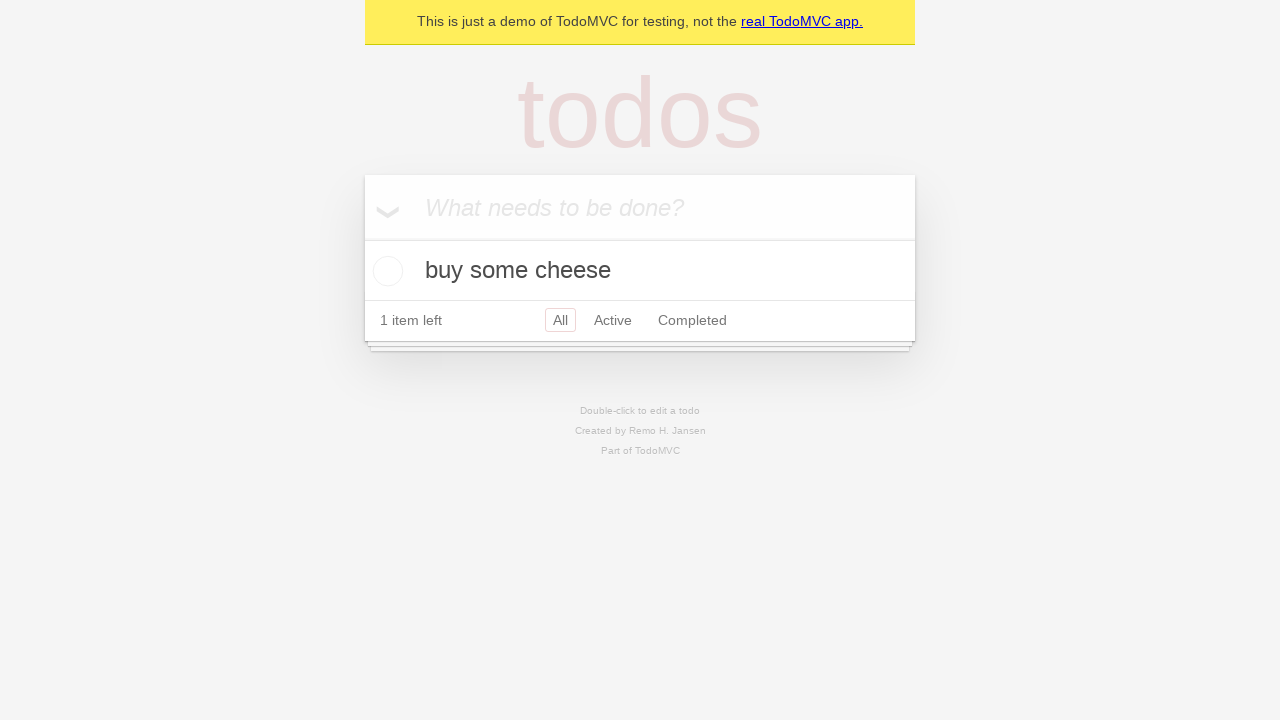

Filled todo input with 'feed the cat' on internal:attr=[placeholder="What needs to be done?"i]
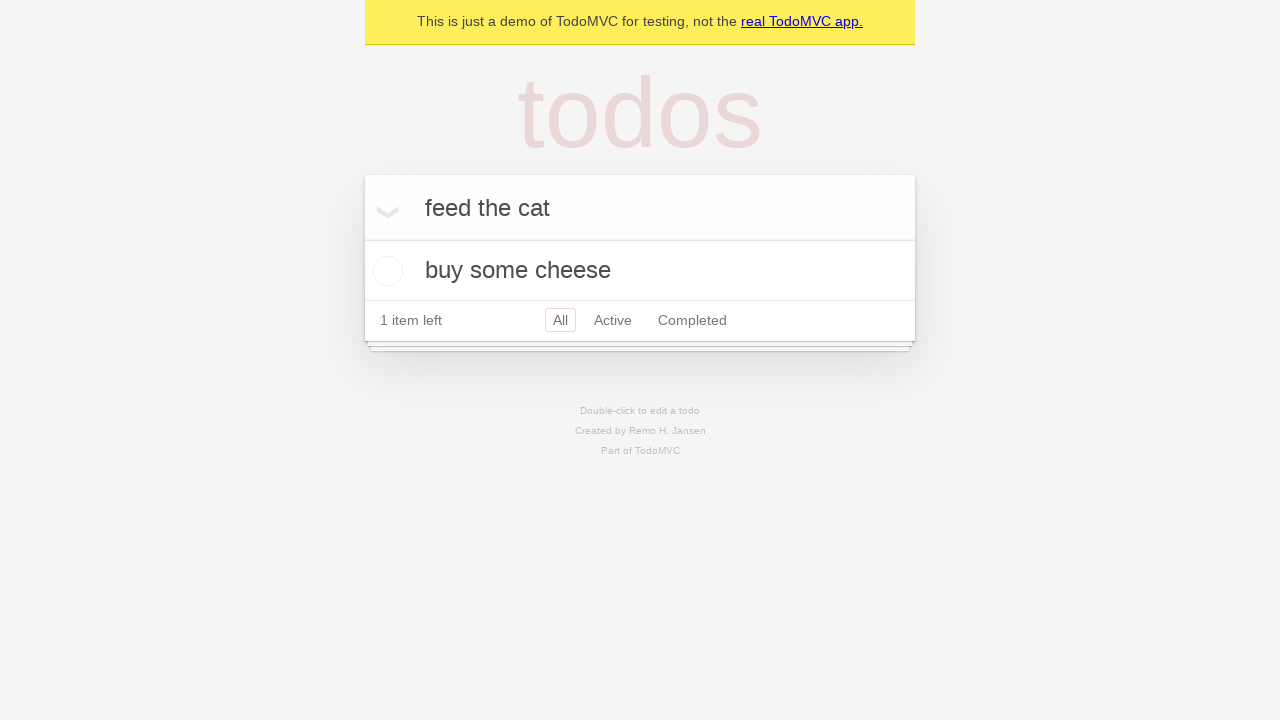

Pressed Enter to create second todo item on internal:attr=[placeholder="What needs to be done?"i]
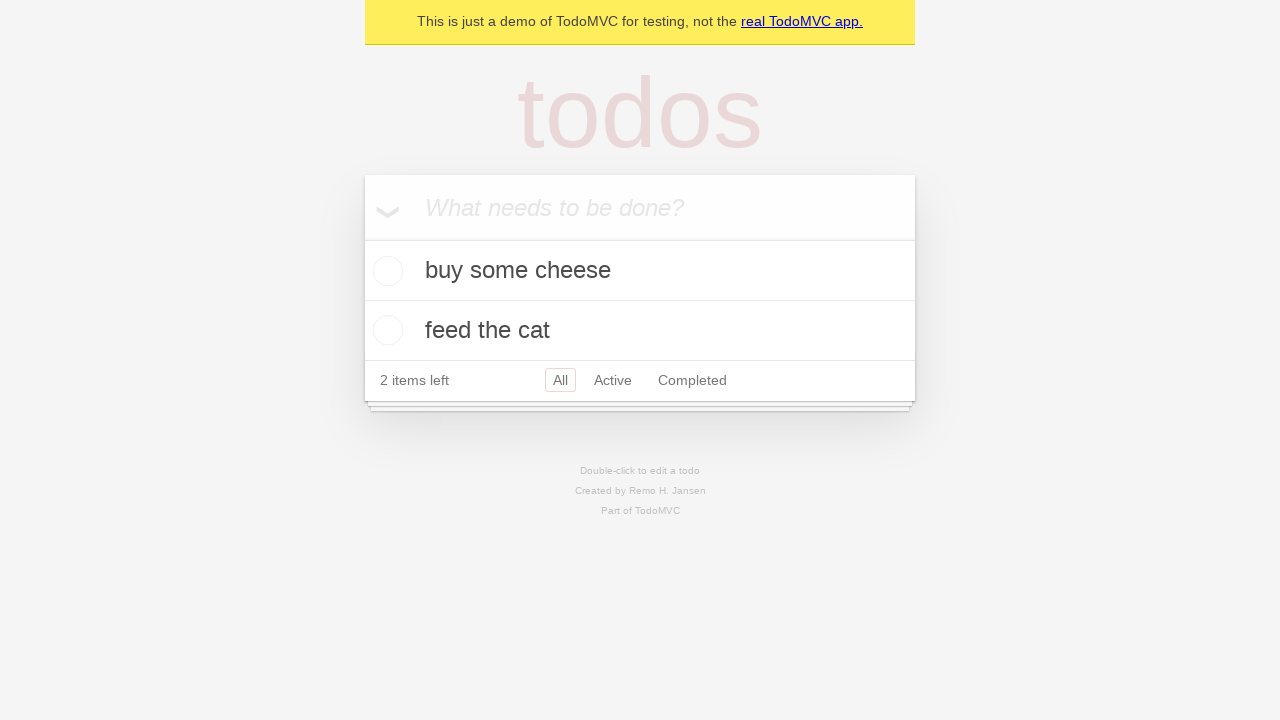

Filled todo input with 'book a doctors appointment' on internal:attr=[placeholder="What needs to be done?"i]
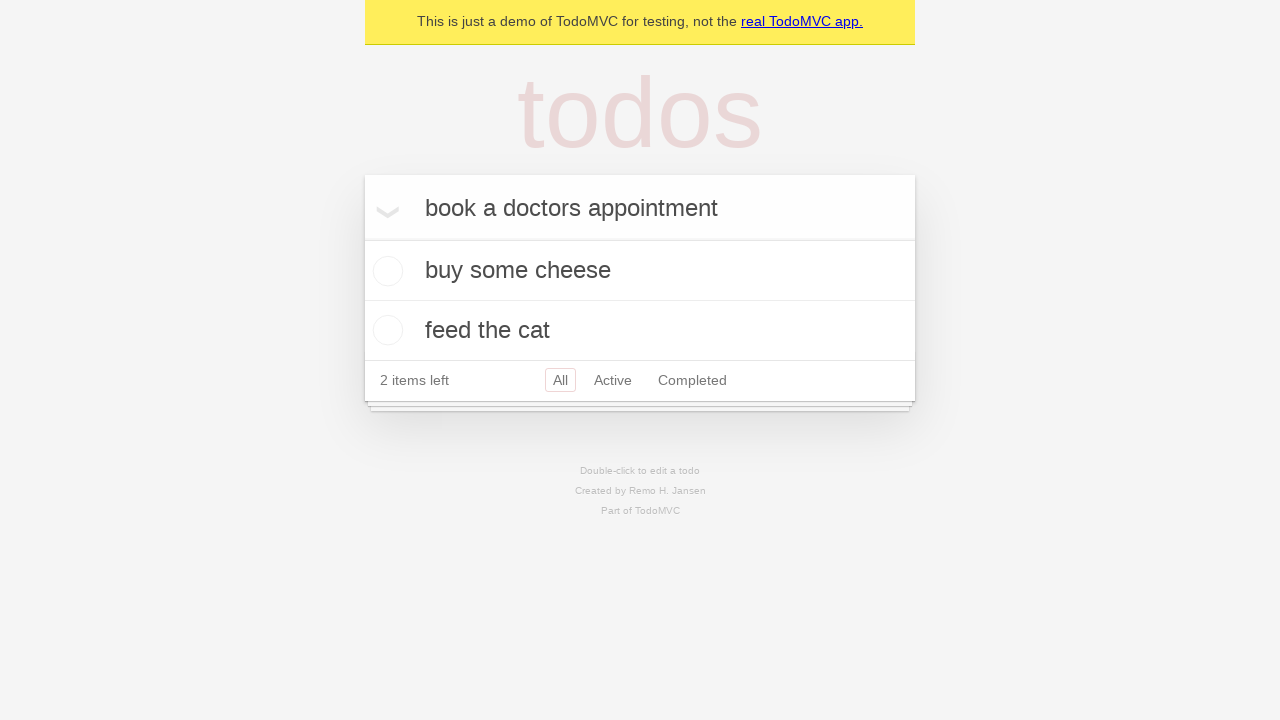

Pressed Enter to create third todo item on internal:attr=[placeholder="What needs to be done?"i]
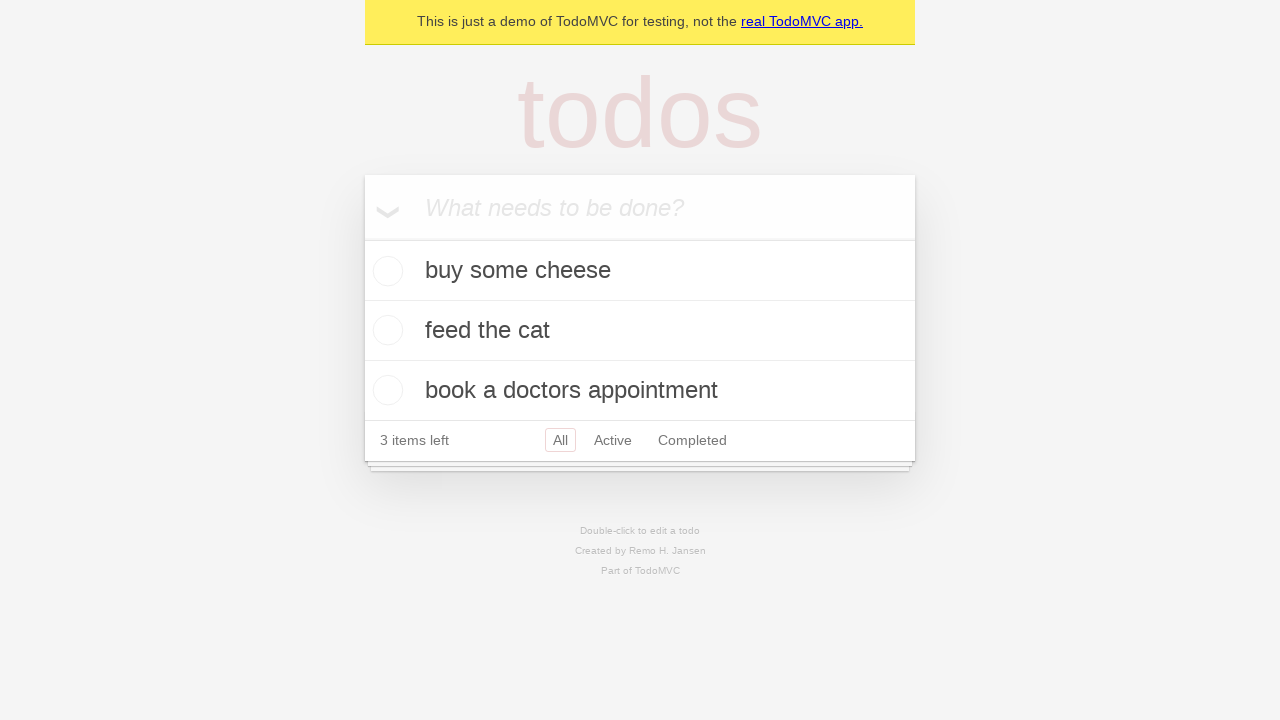

Verified all 3 todo items were created and appear in the list
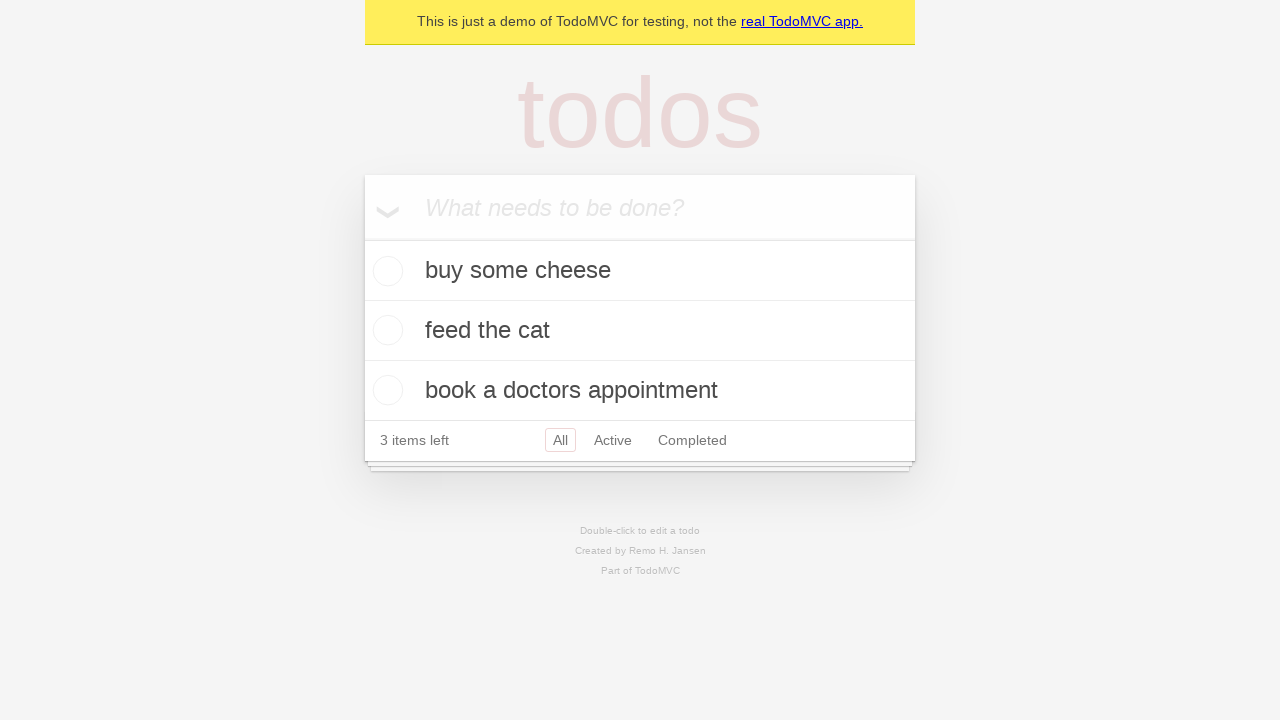

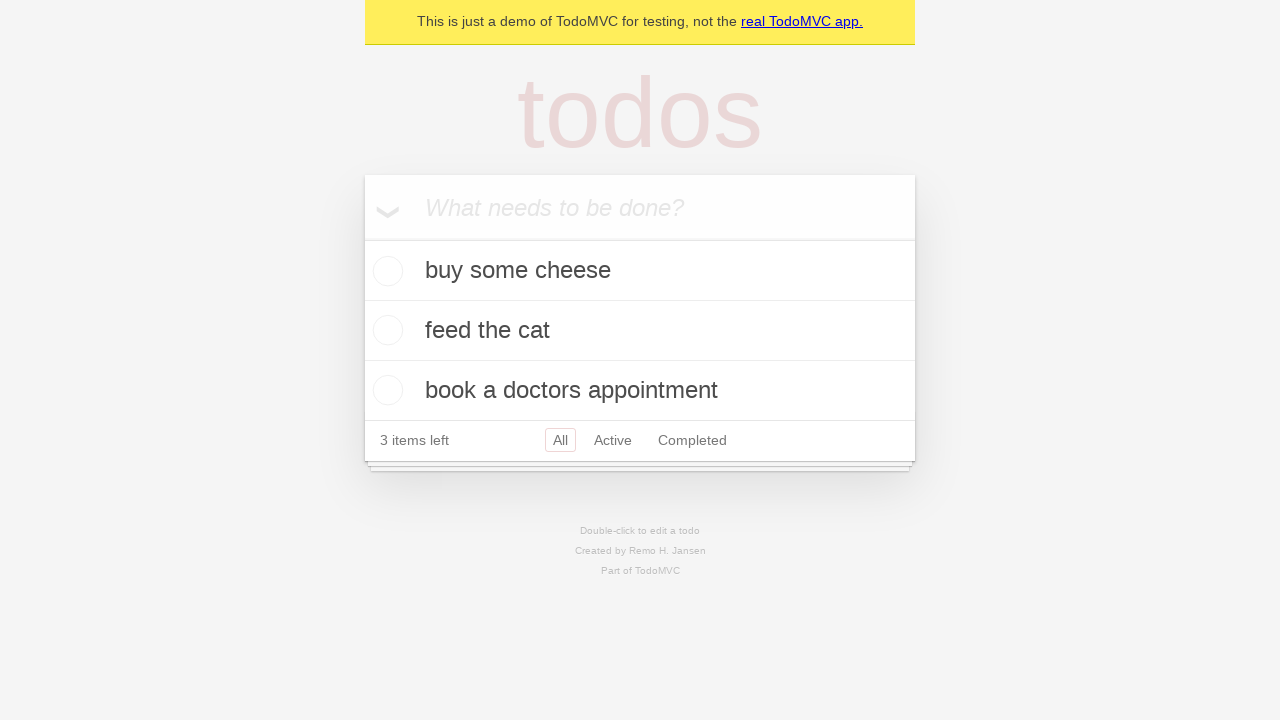